Tests JavaScript prompt alert by clicking the prompt button, entering text into the prompt dialog, accepting it, and verifying the entered text is displayed in the result.

Starting URL: https://practice.cydeo.com/javascript_alerts

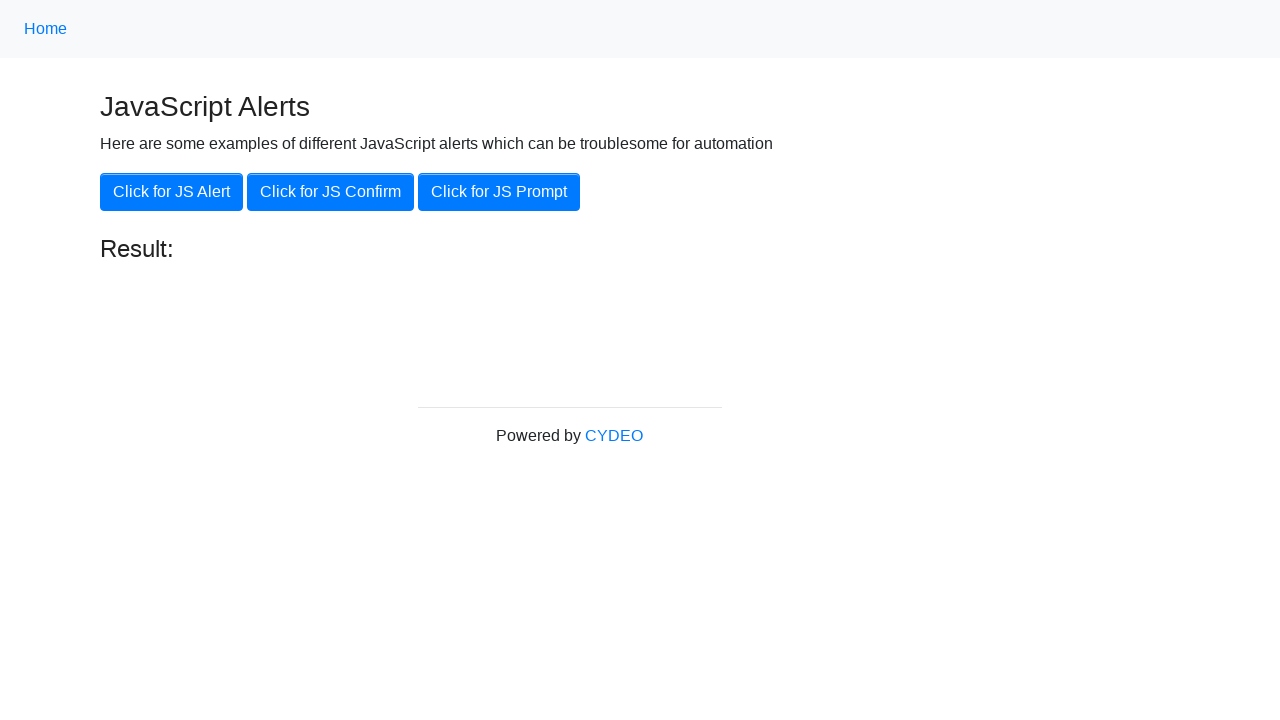

Set up dialog handler to accept prompt with text 'hello'
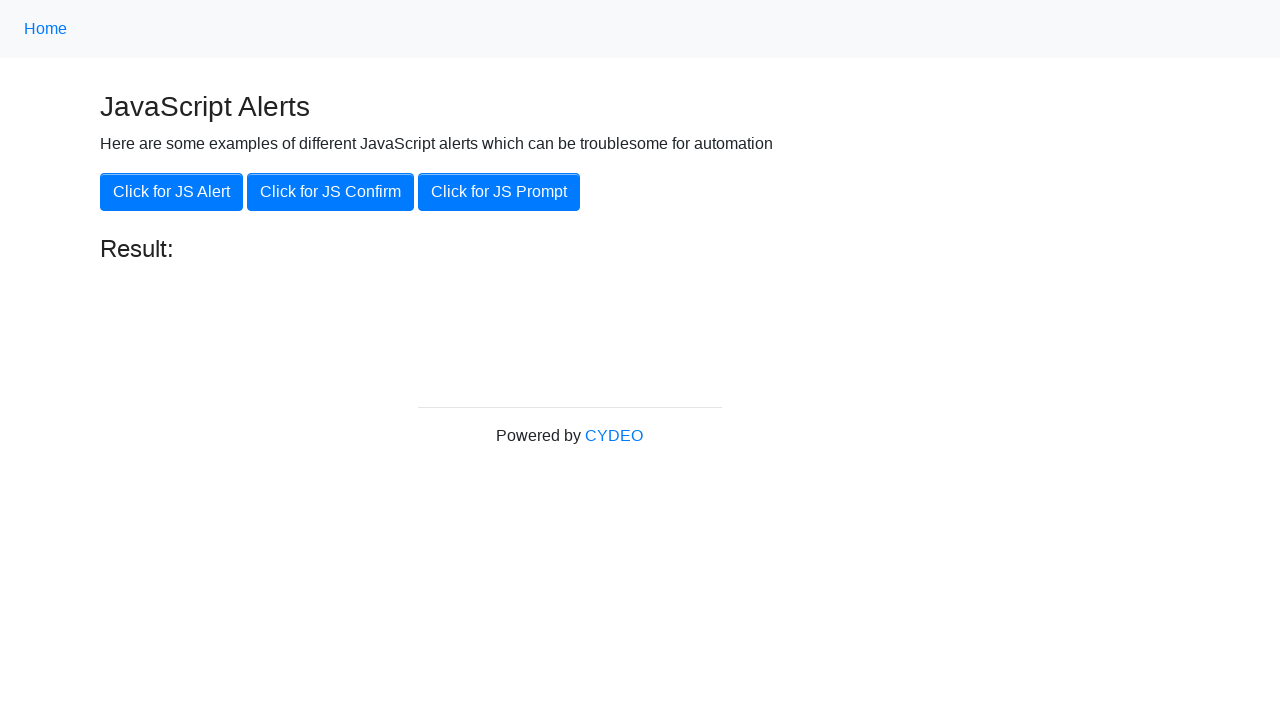

Clicked the JS Prompt button at (499, 192) on xpath=//button[.='Click for JS Prompt']
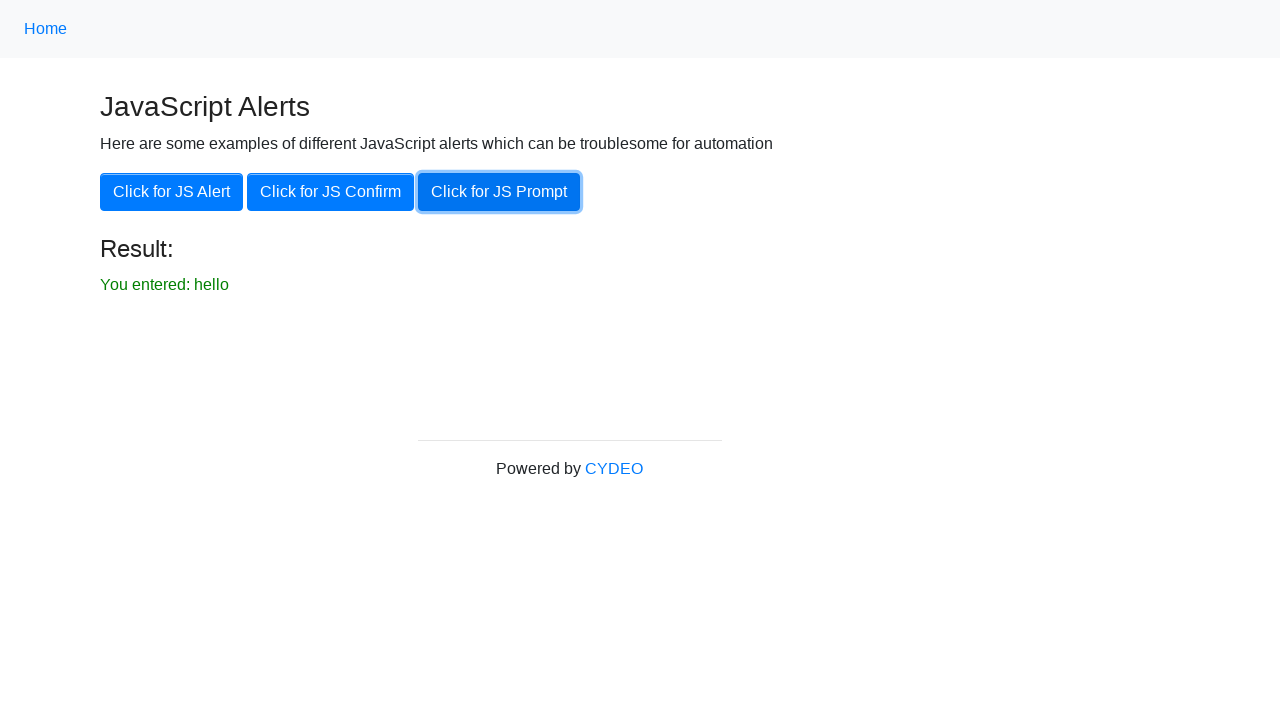

Result element became visible
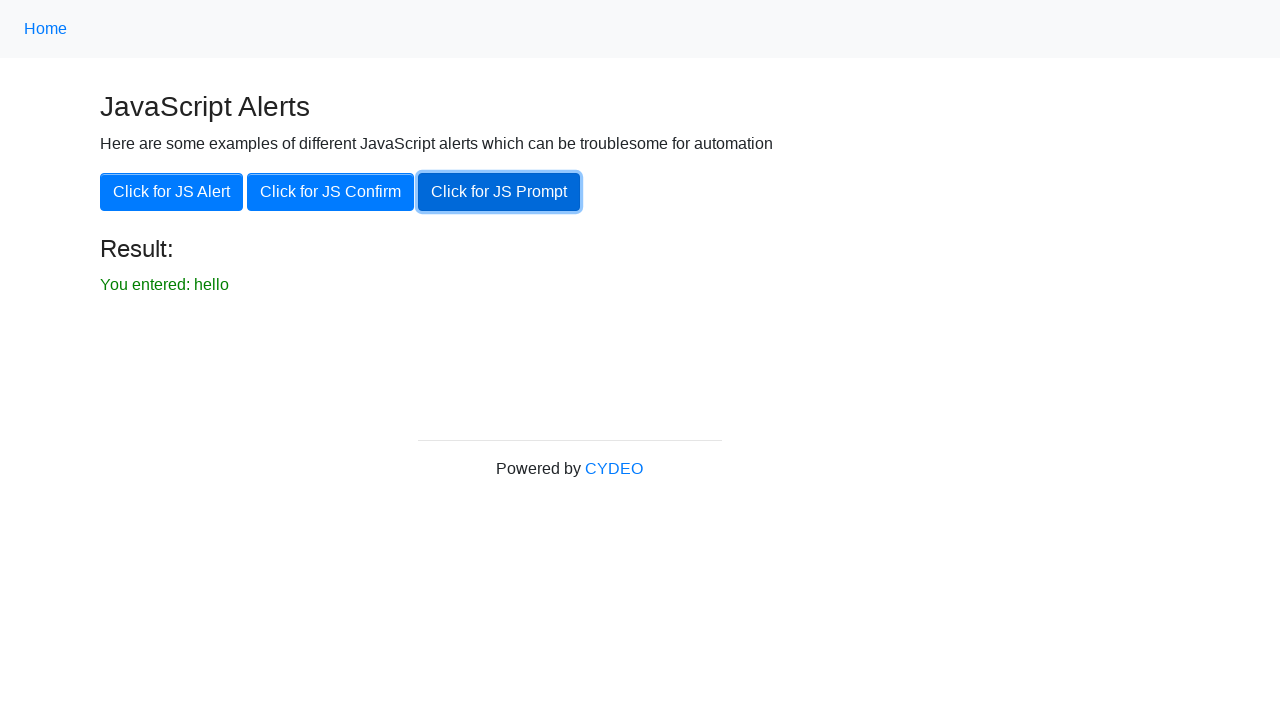

Verified result text matches 'You entered: hello'
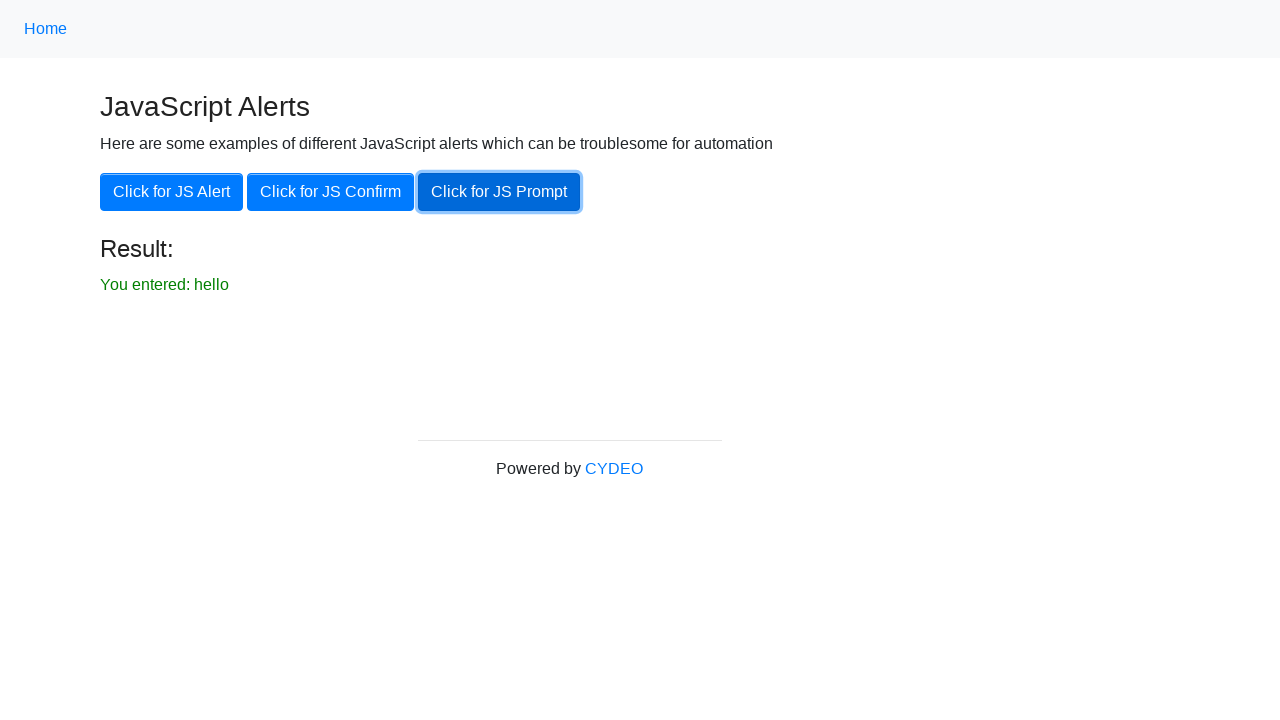

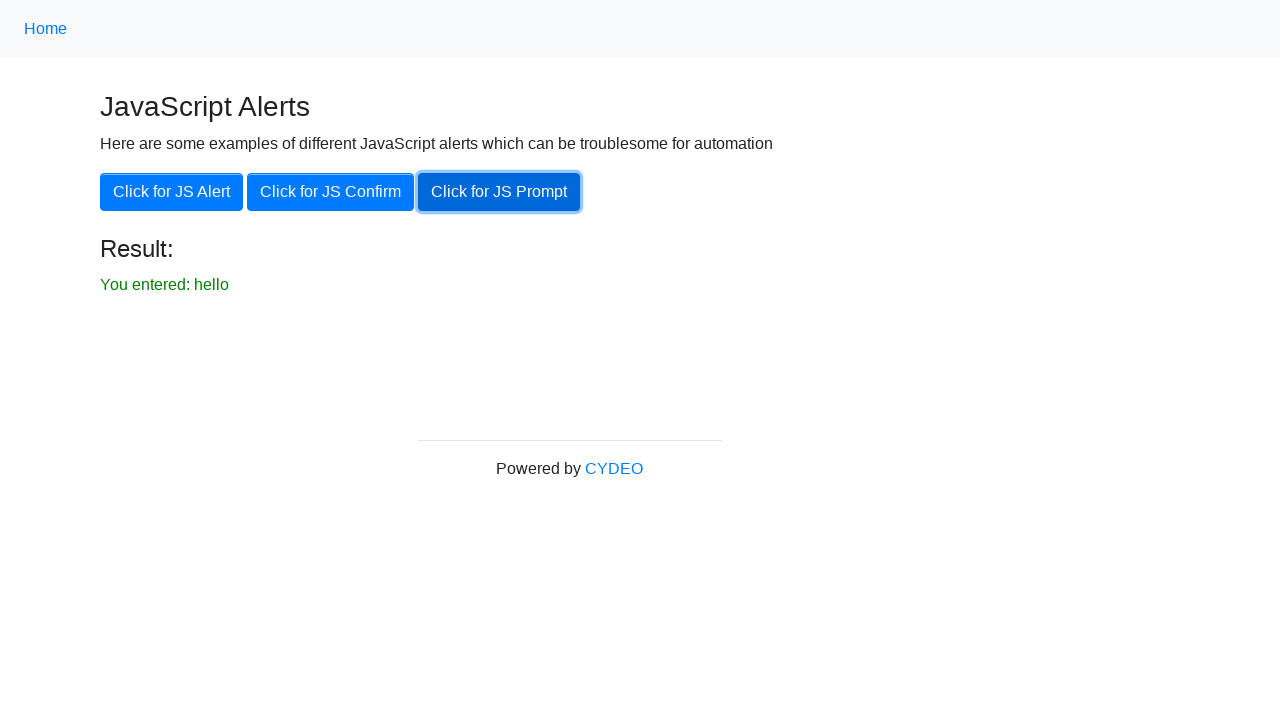